Tests date picker functionality by selecting a specific date (May 25, 2024) using dropdown menus for month and year selection

Starting URL: https://demo.automationtesting.in/Datepicker.html

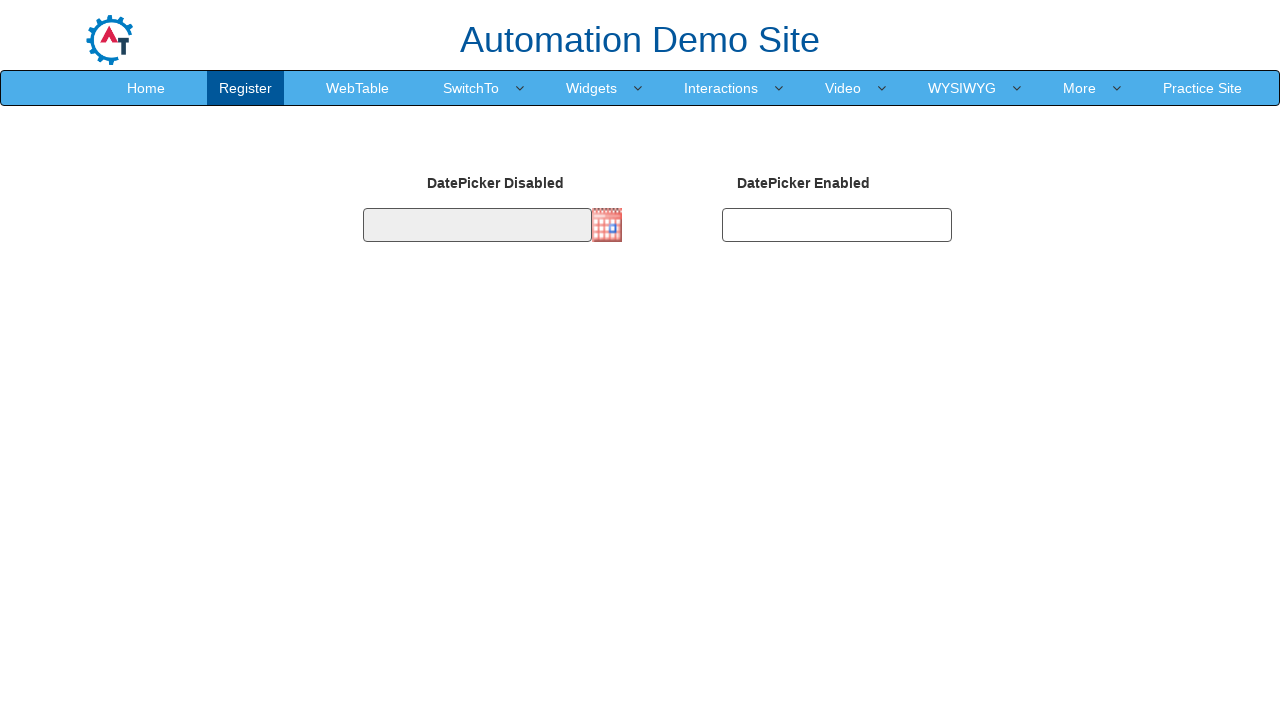

Clicked on the date picker input field at (837, 225) on input#datepicker2
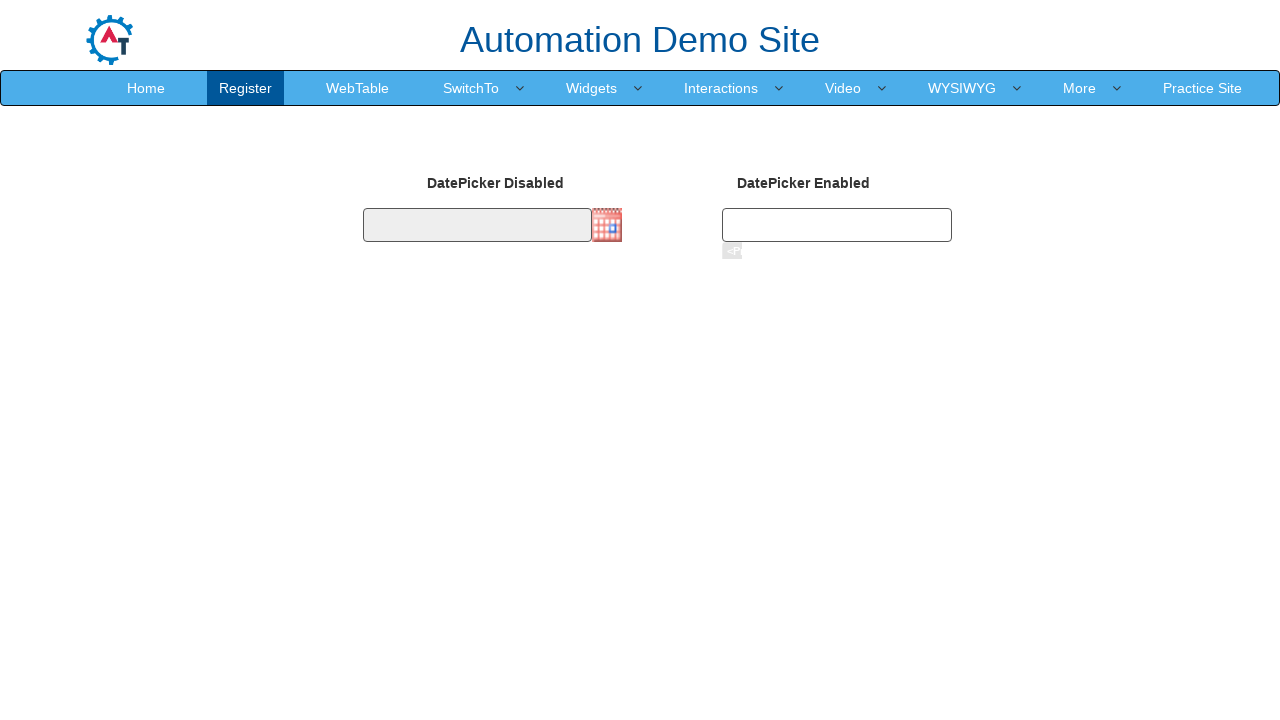

Date picker appeared with month selector visible
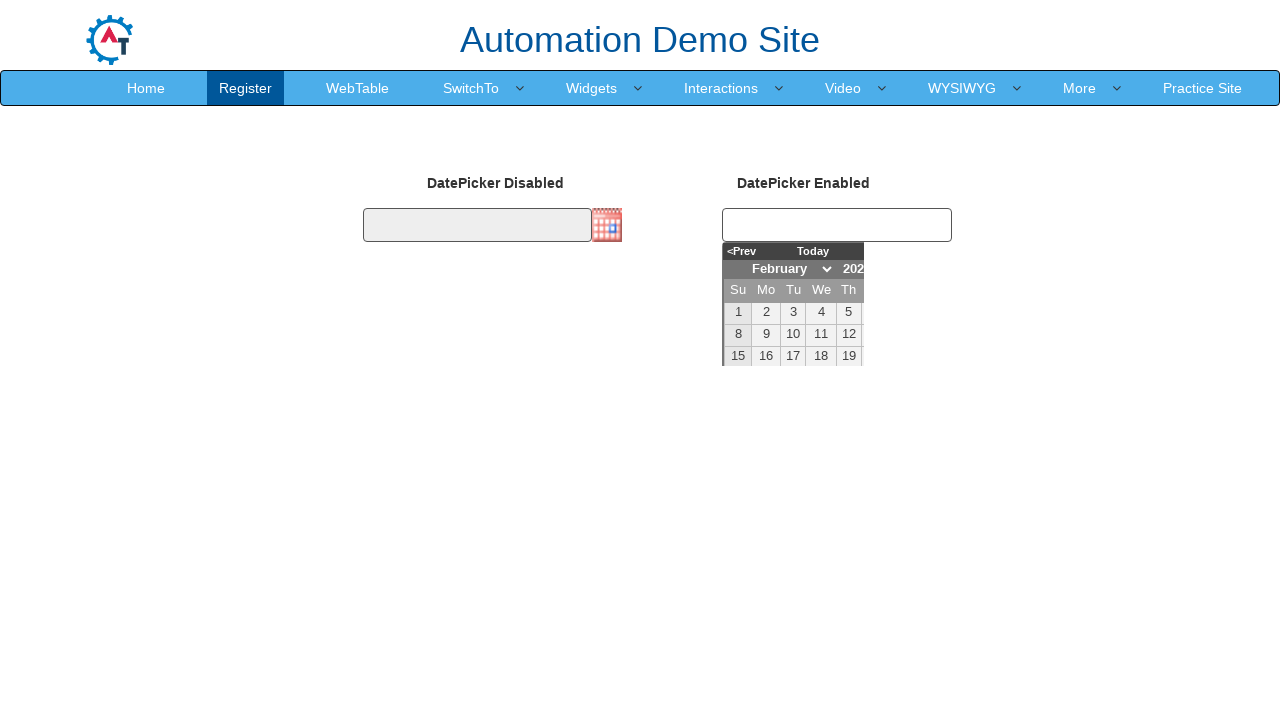

Selected 'May' from the month dropdown on select[title='Change the month']
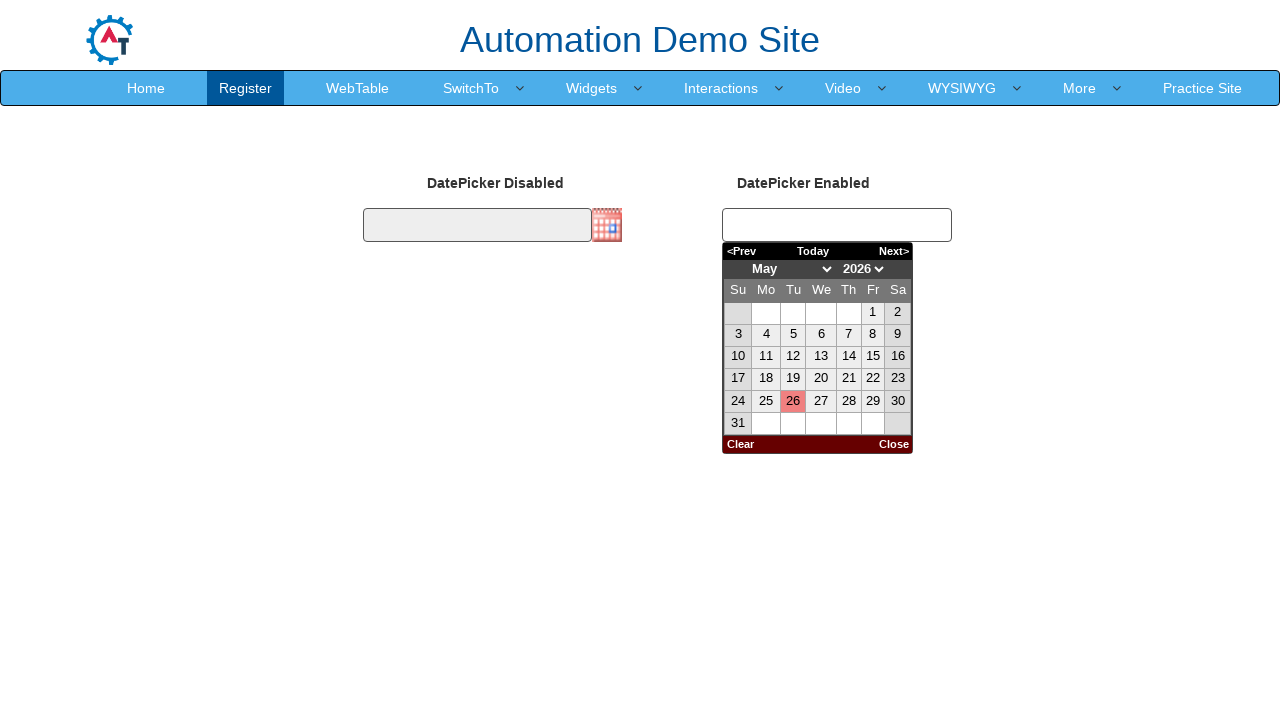

Selected '2024' from the year dropdown on select[title='Change the year']
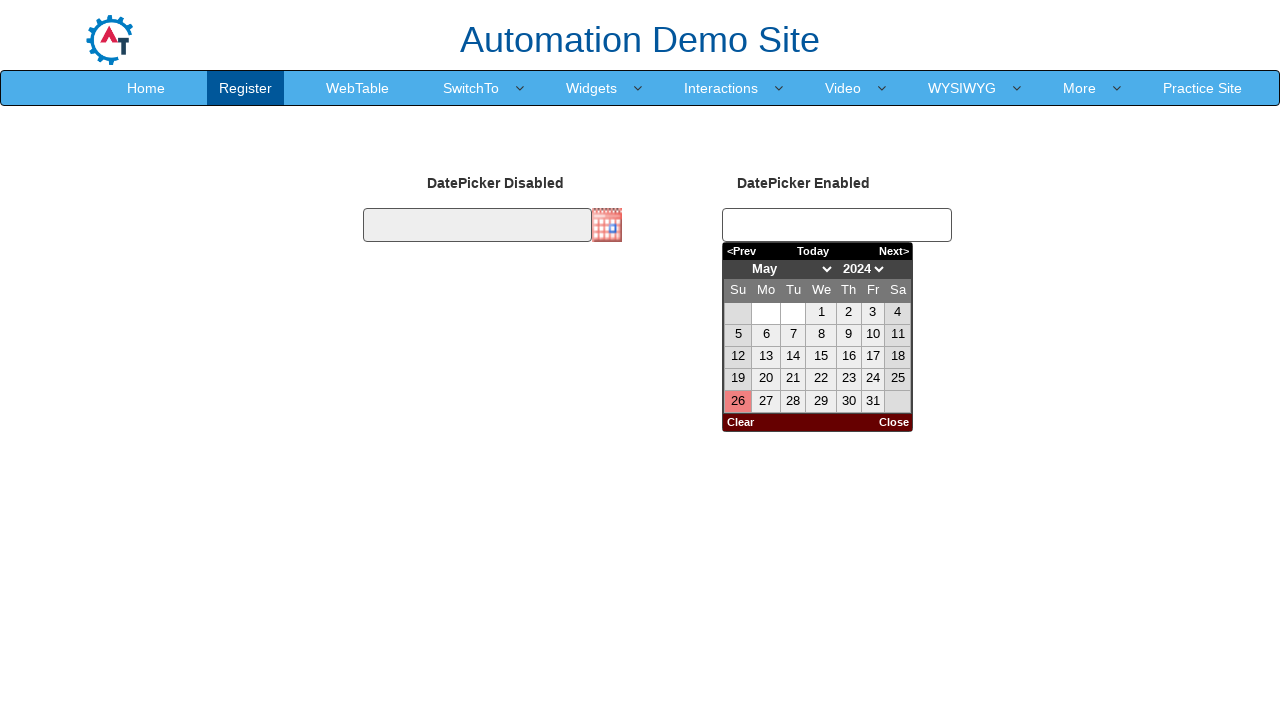

Clicked on day 25 in the calendar to select May 25, 2024 at (898, 379) on div.datepick-month table tr td:has-text('25')
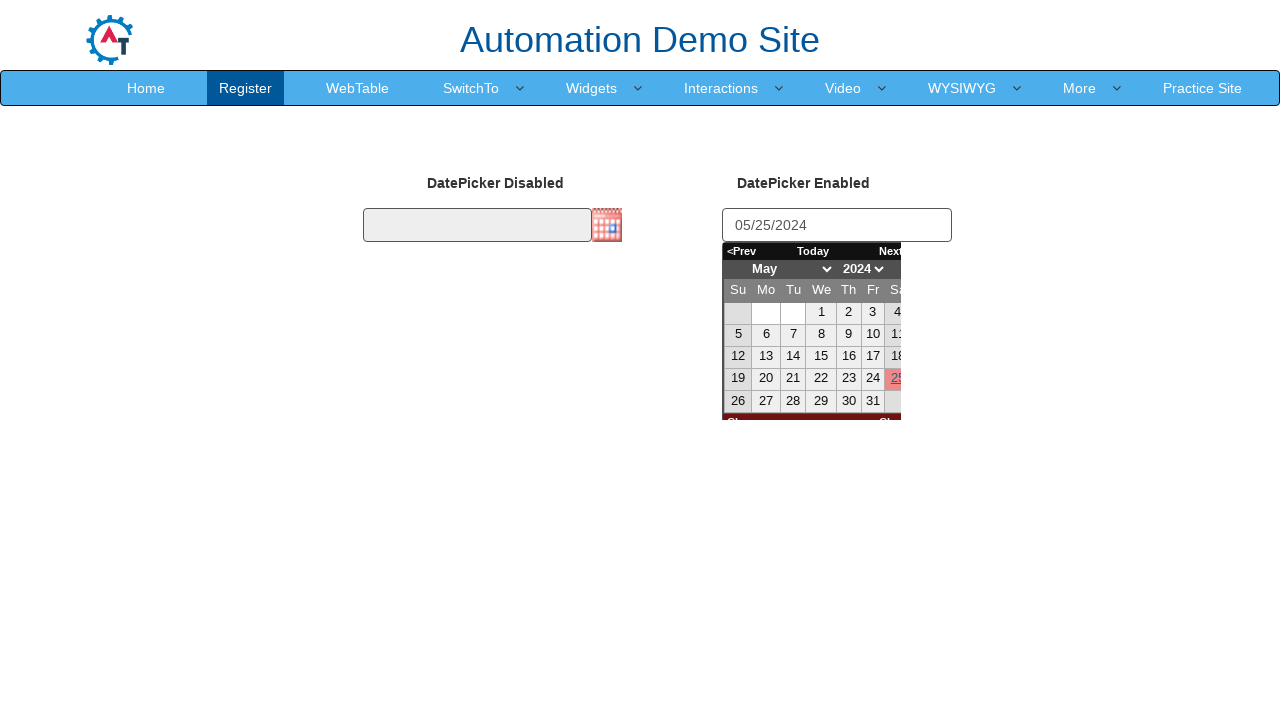

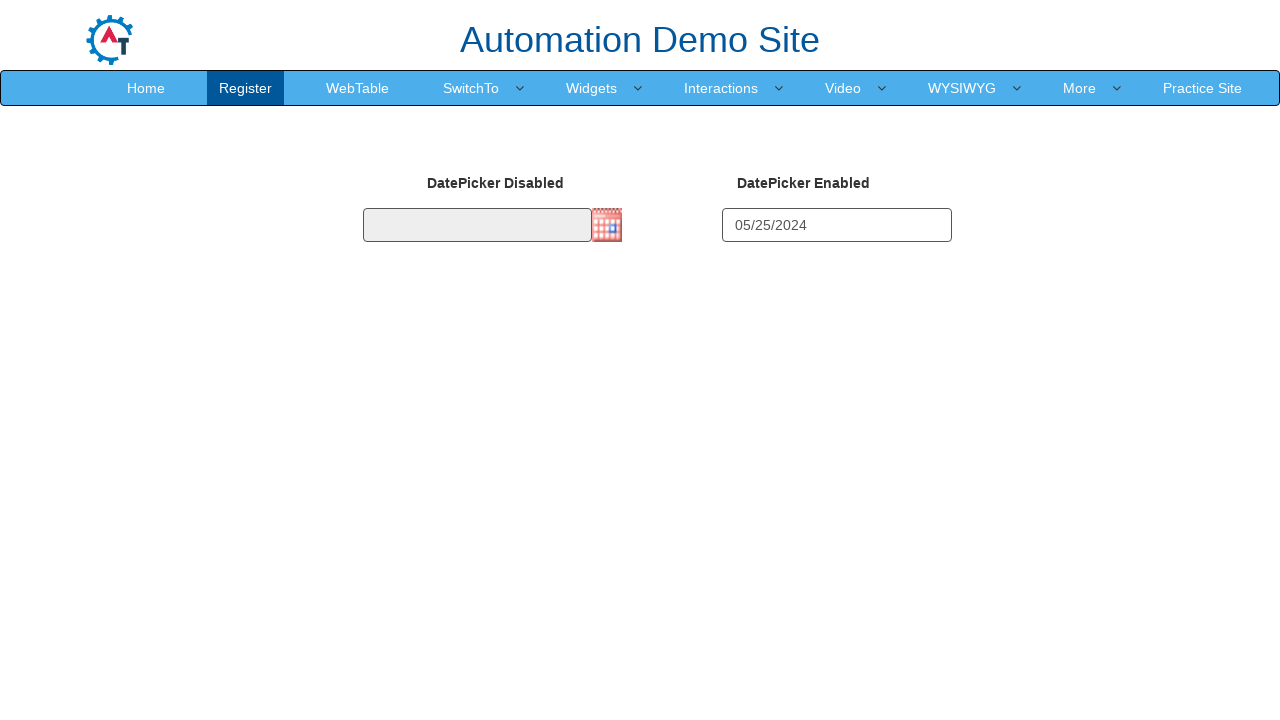